Tests a calculator application by entering two numbers (5 and 6), clicking the calculate button, and verifying the result equals 11.

Starting URL: https://juliemr.github.io/protractor-demo/

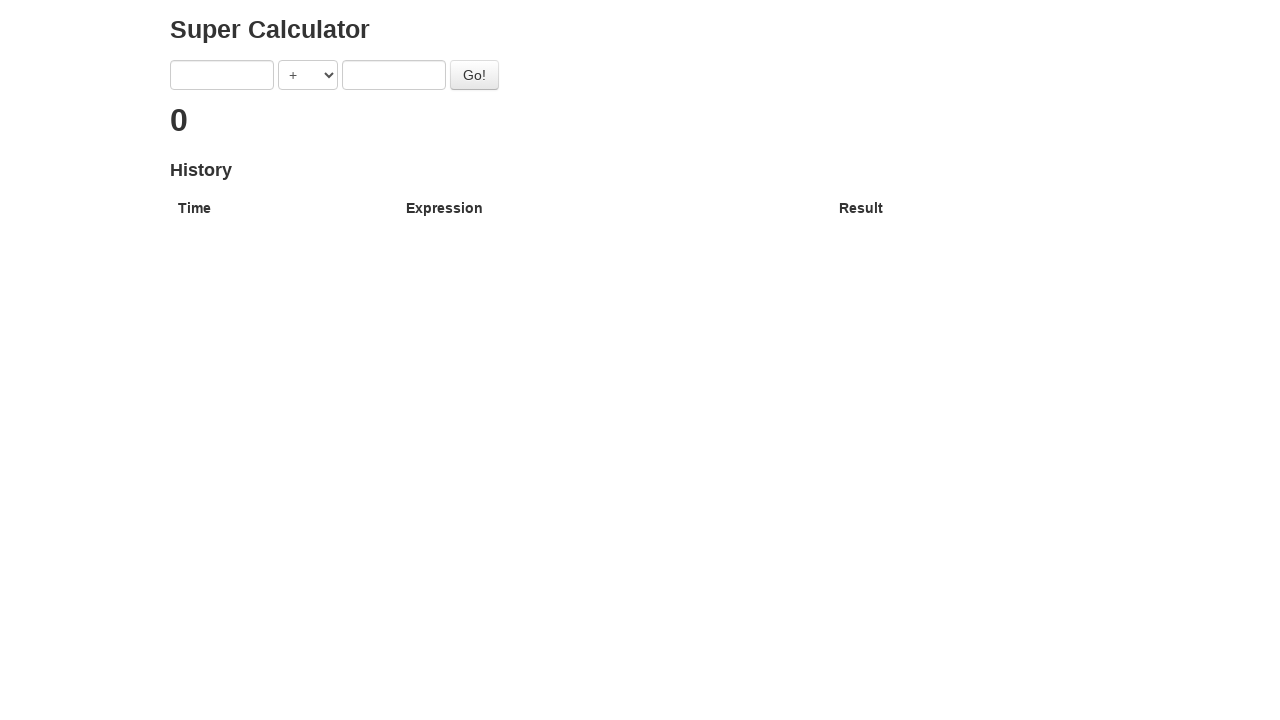

Entered first number '5' into the calculator on input[ng-model='first']
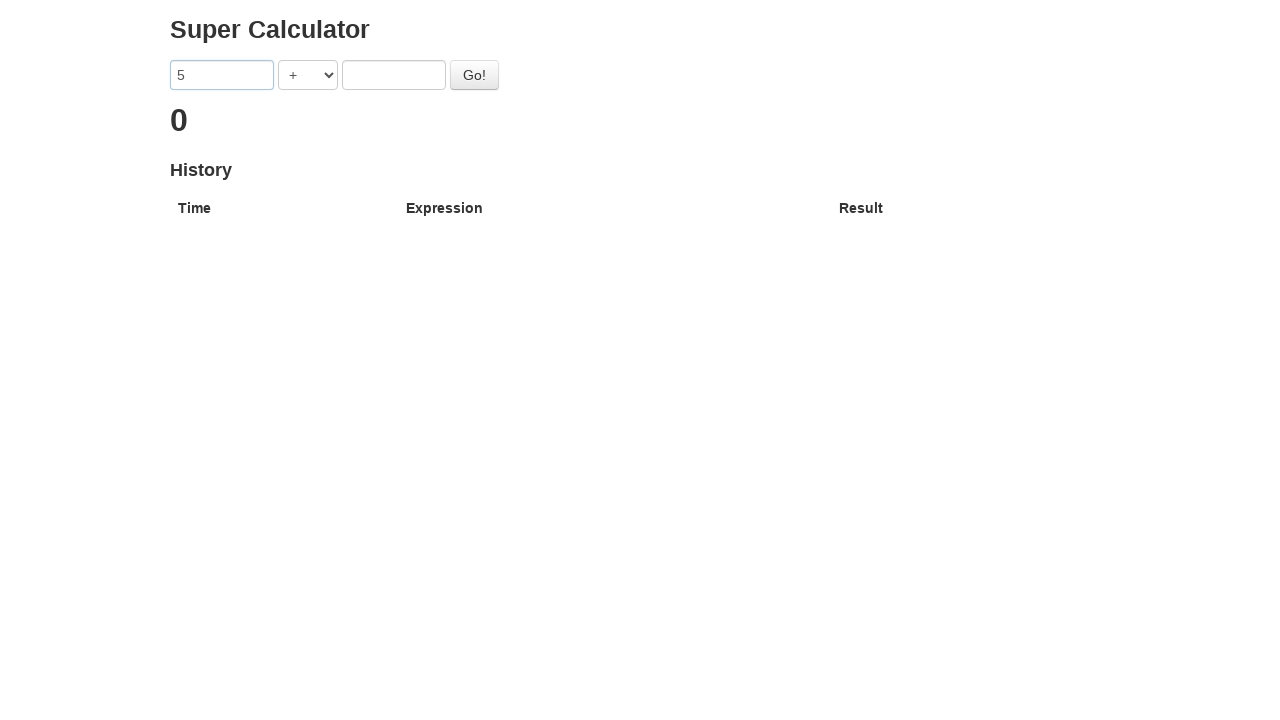

Entered second number '6' into the calculator on input[ng-model='second']
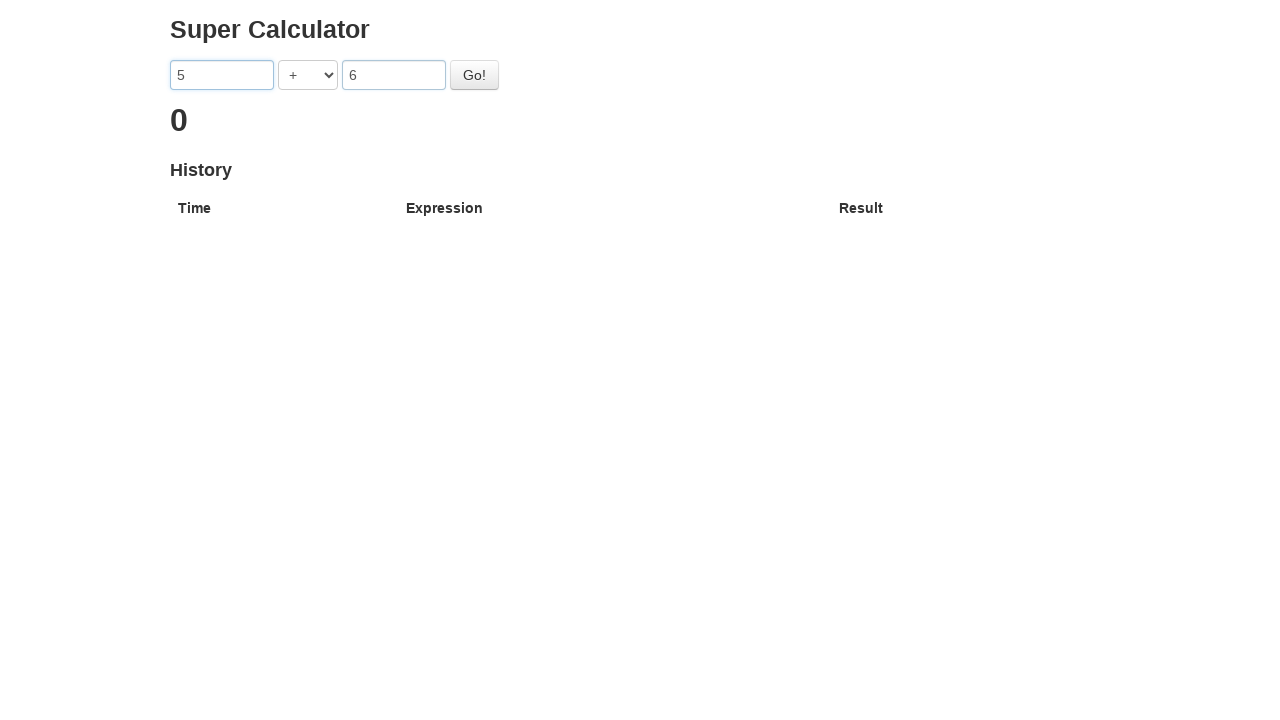

Clicked the calculate button at (474, 75) on #gobutton
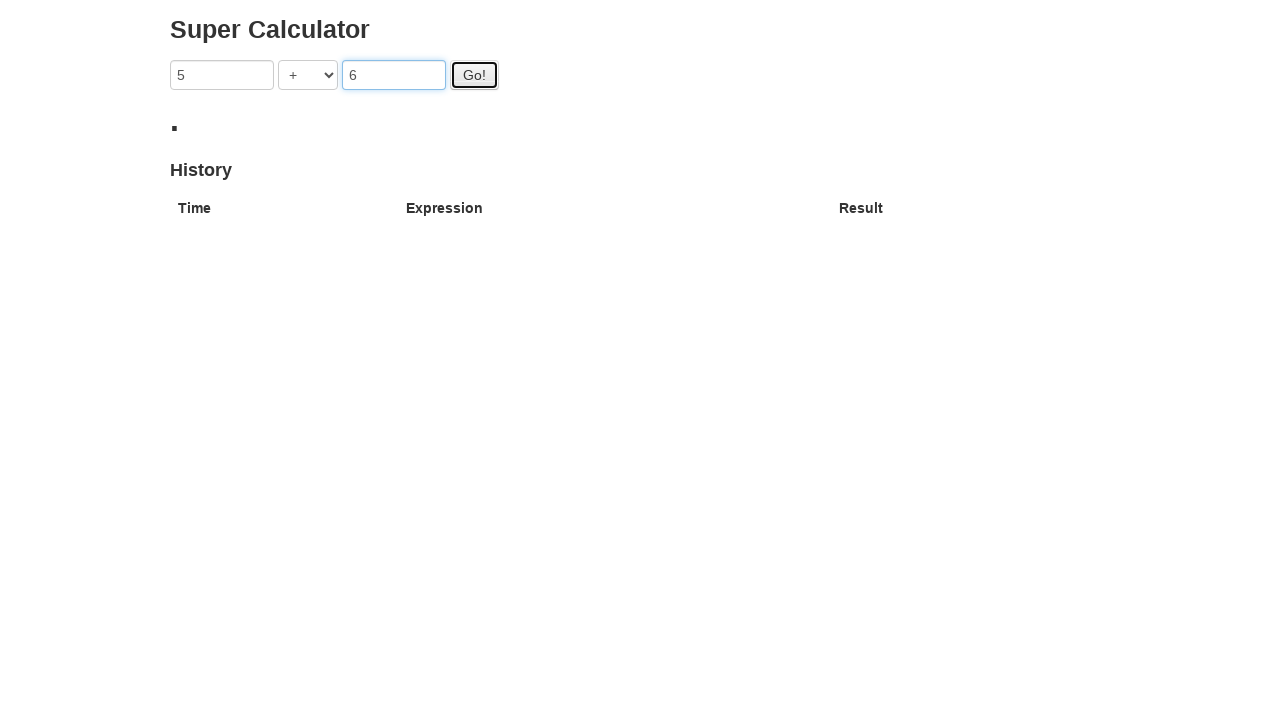

Verified result equals 11
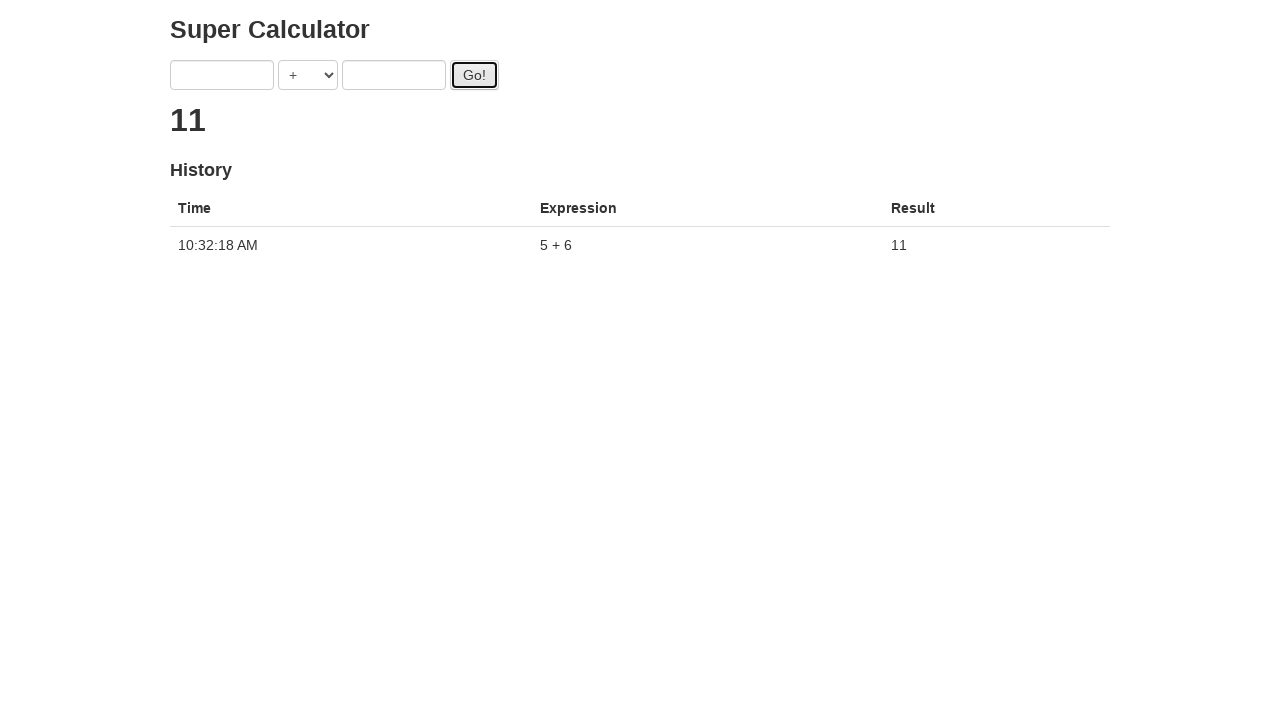

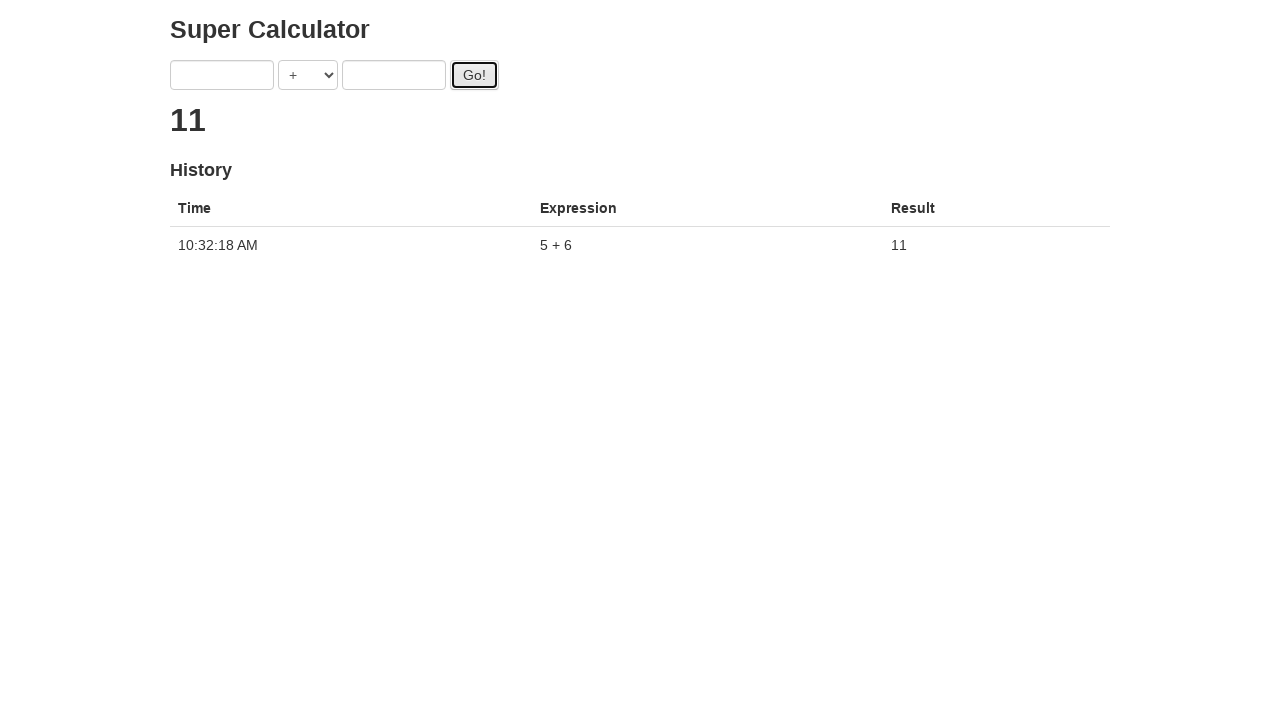